Tests that a todo item is removed when an empty text string is entered during editing

Starting URL: https://demo.playwright.dev/todomvc

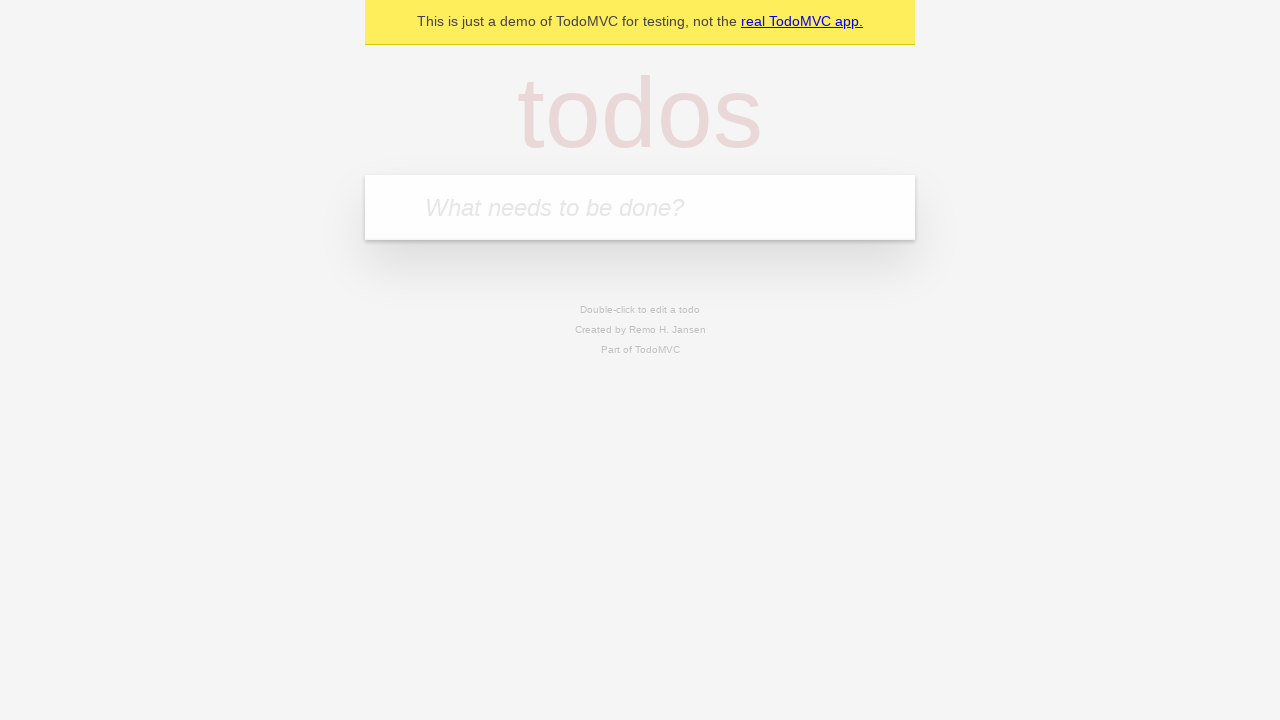

Filled first todo input with 'buy some cheese' on internal:attr=[placeholder="What needs to be done?"i]
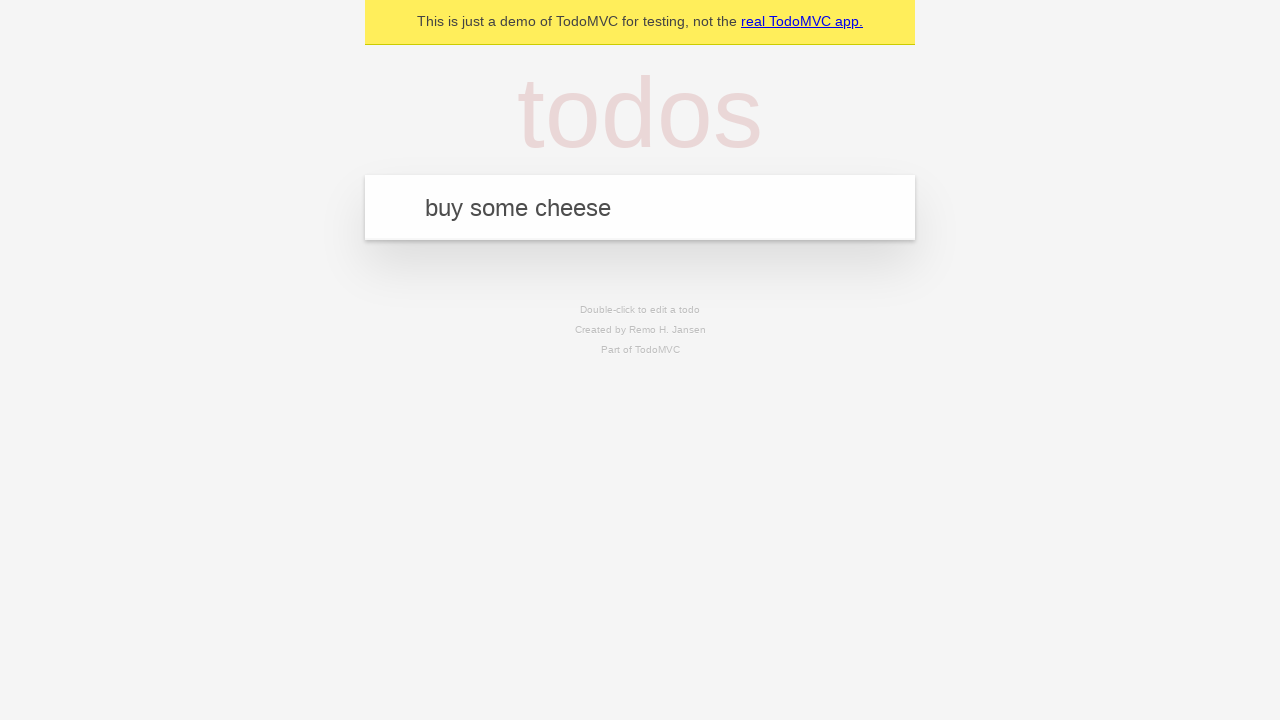

Pressed Enter to create first todo on internal:attr=[placeholder="What needs to be done?"i]
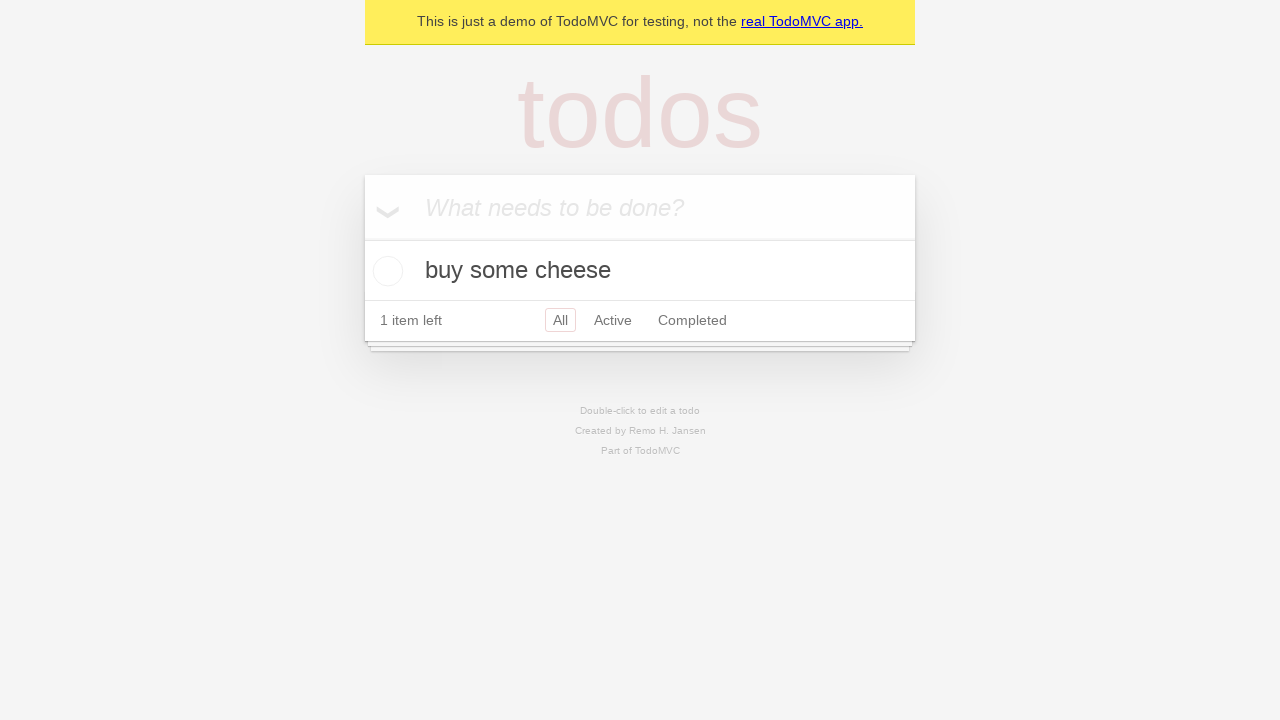

Filled second todo input with 'feed the cat' on internal:attr=[placeholder="What needs to be done?"i]
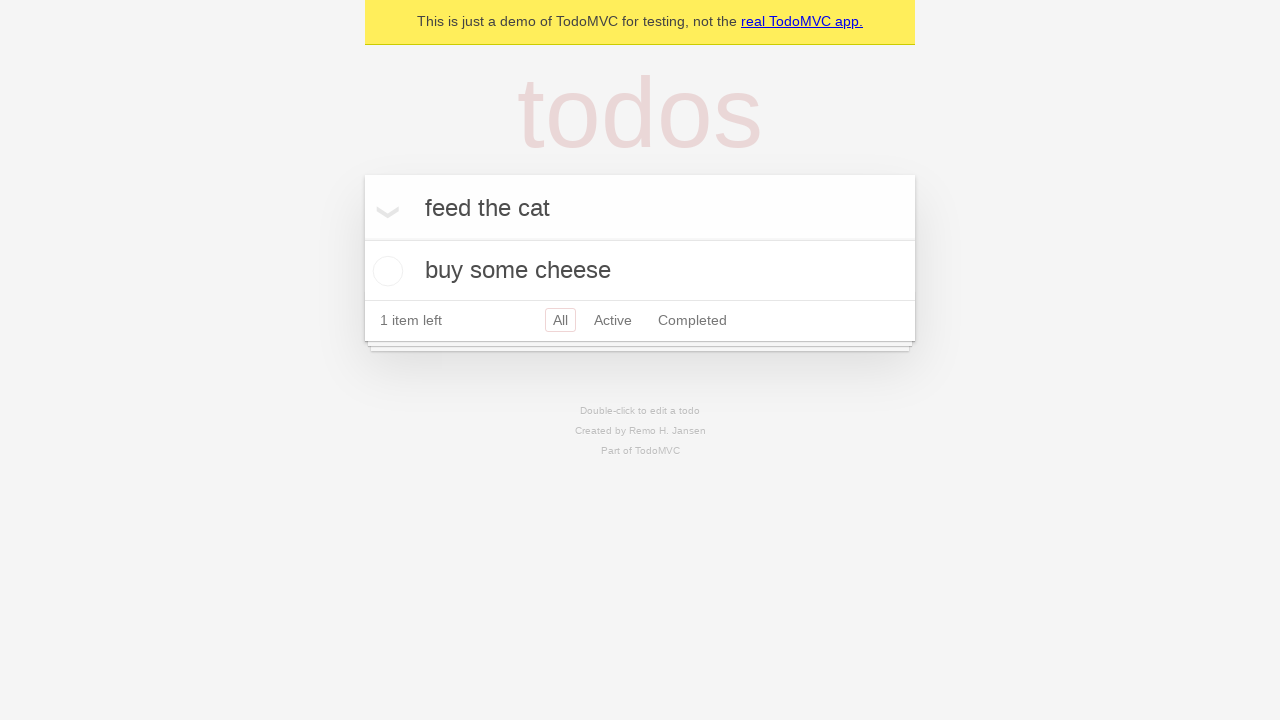

Pressed Enter to create second todo on internal:attr=[placeholder="What needs to be done?"i]
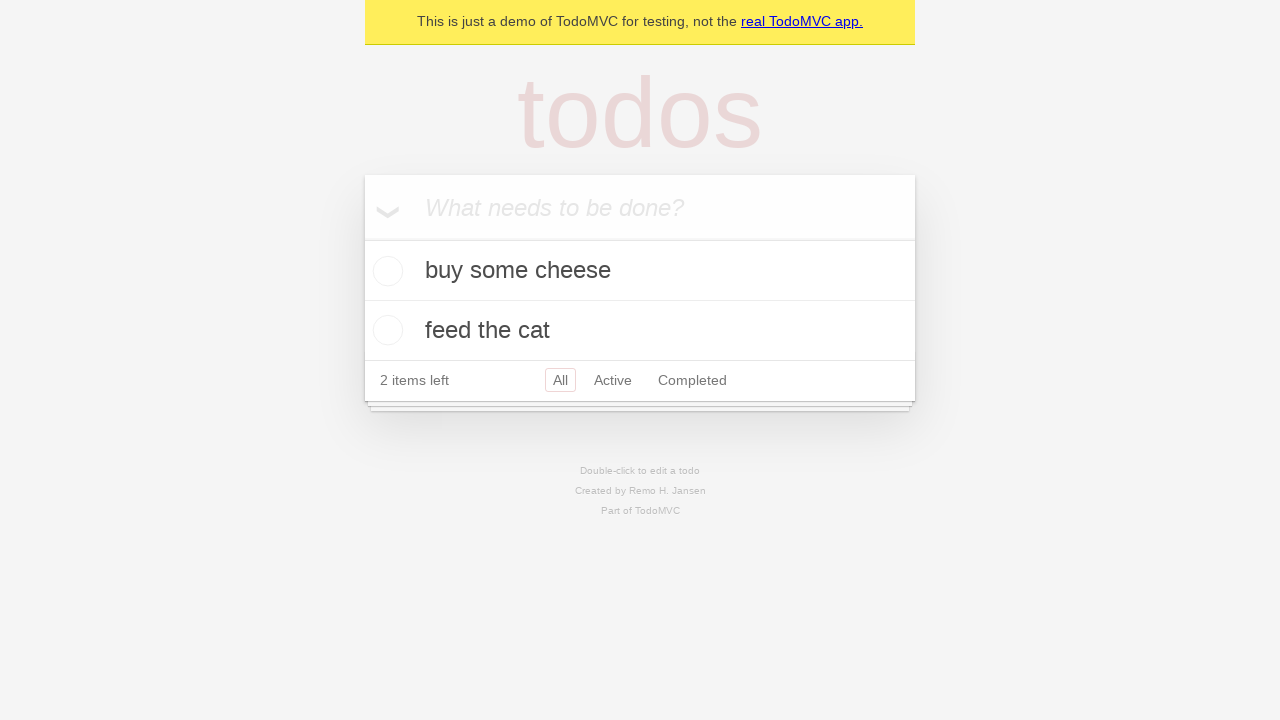

Filled third todo input with 'book a doctors appointment' on internal:attr=[placeholder="What needs to be done?"i]
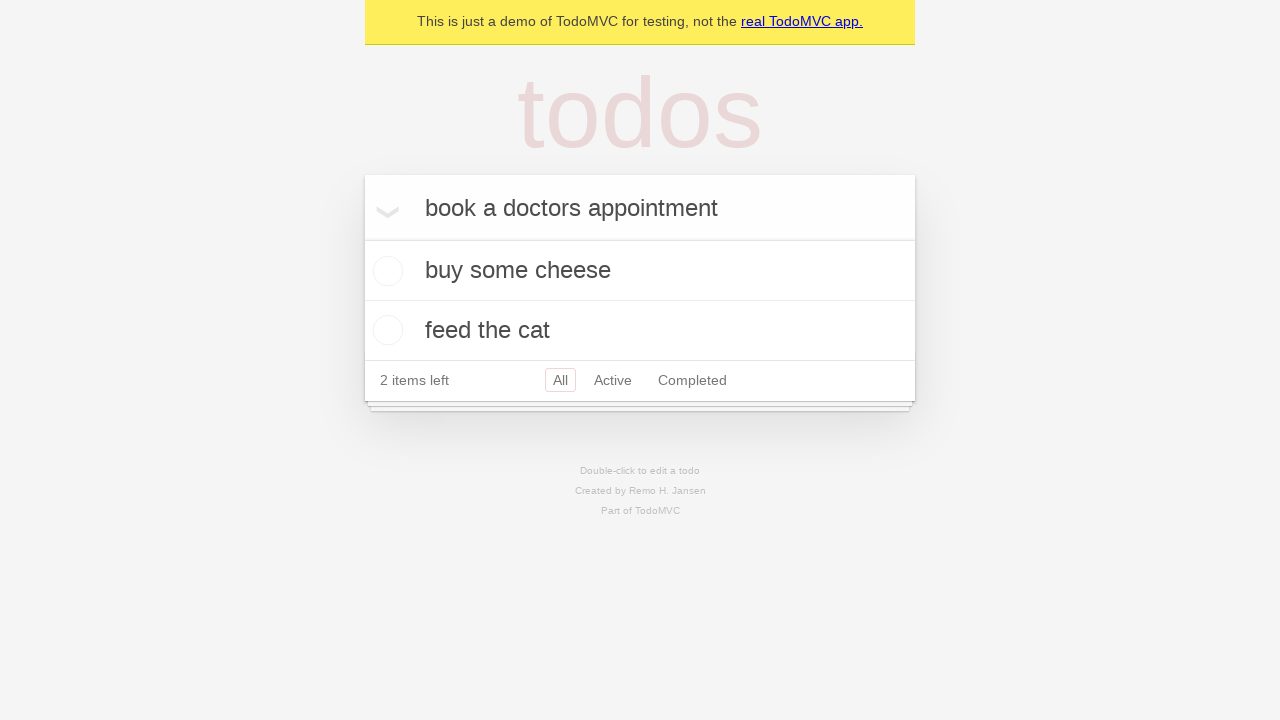

Pressed Enter to create third todo on internal:attr=[placeholder="What needs to be done?"i]
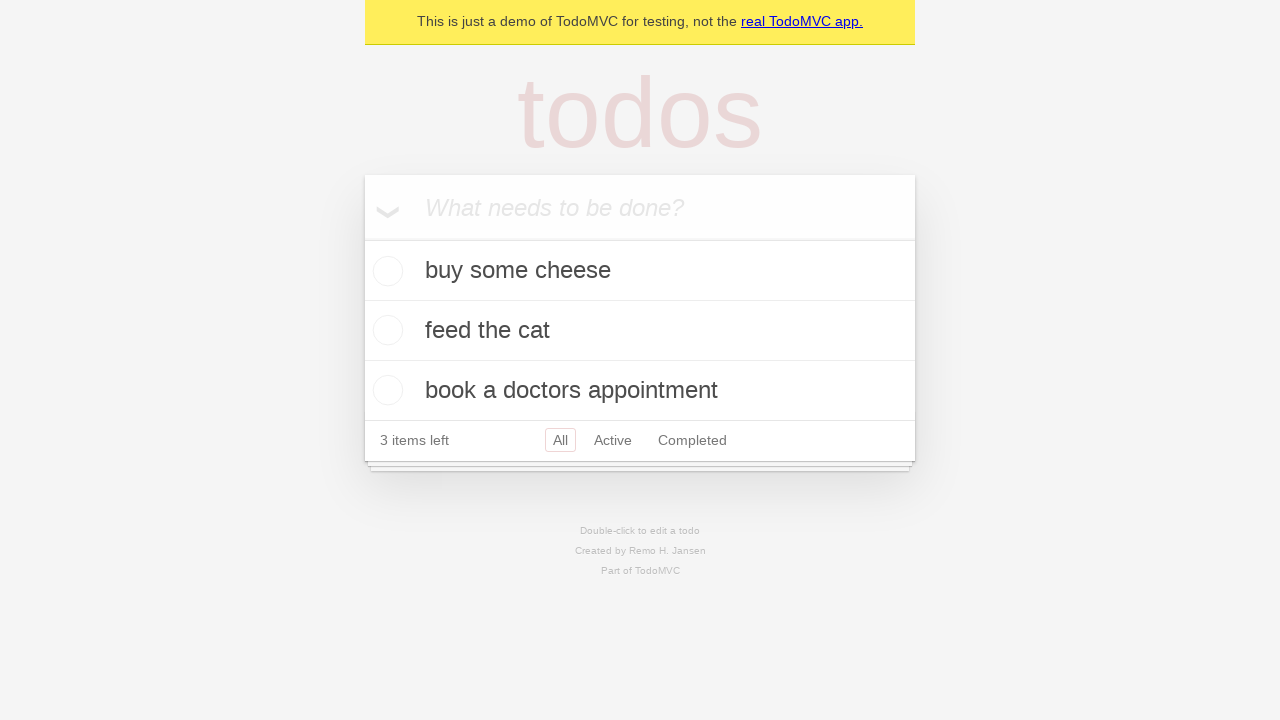

Double-clicked second todo item to enter edit mode at (640, 331) on internal:testid=[data-testid="todo-item"s] >> nth=1
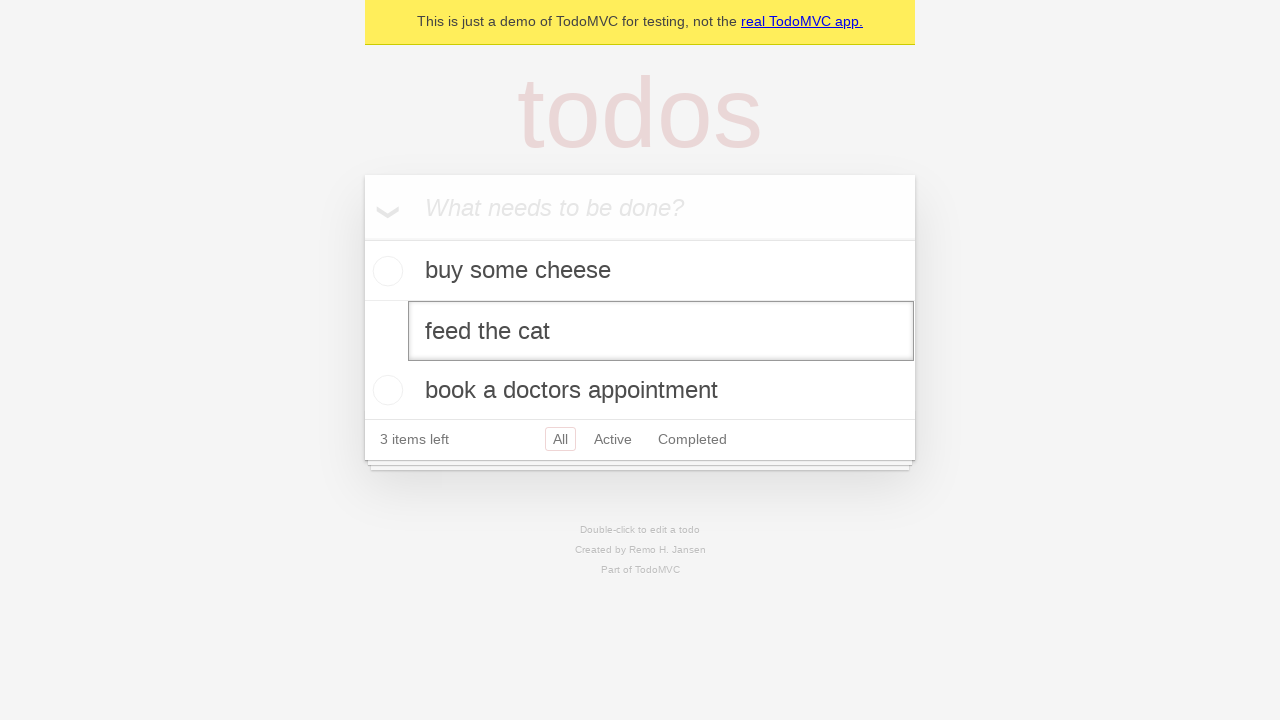

Cleared text from todo edit field on internal:testid=[data-testid="todo-item"s] >> nth=1 >> internal:role=textbox[nam
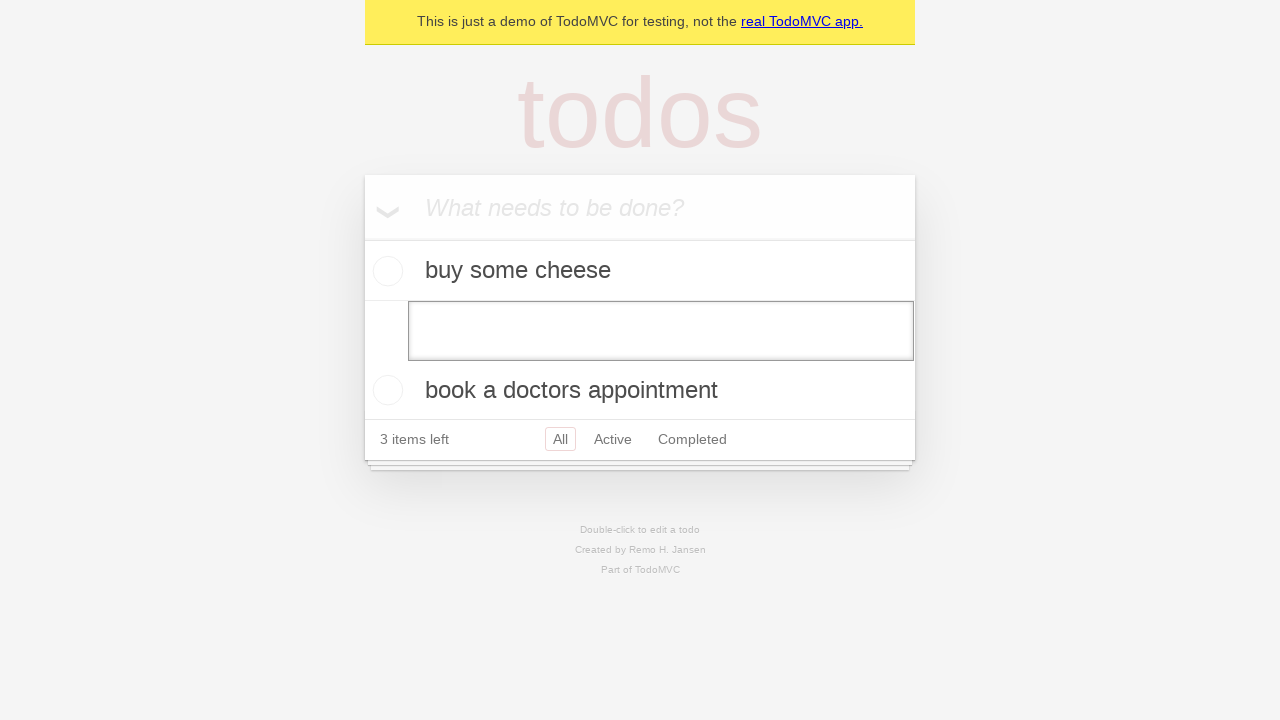

Pressed Enter to confirm empty text entry, removing the todo item on internal:testid=[data-testid="todo-item"s] >> nth=1 >> internal:role=textbox[nam
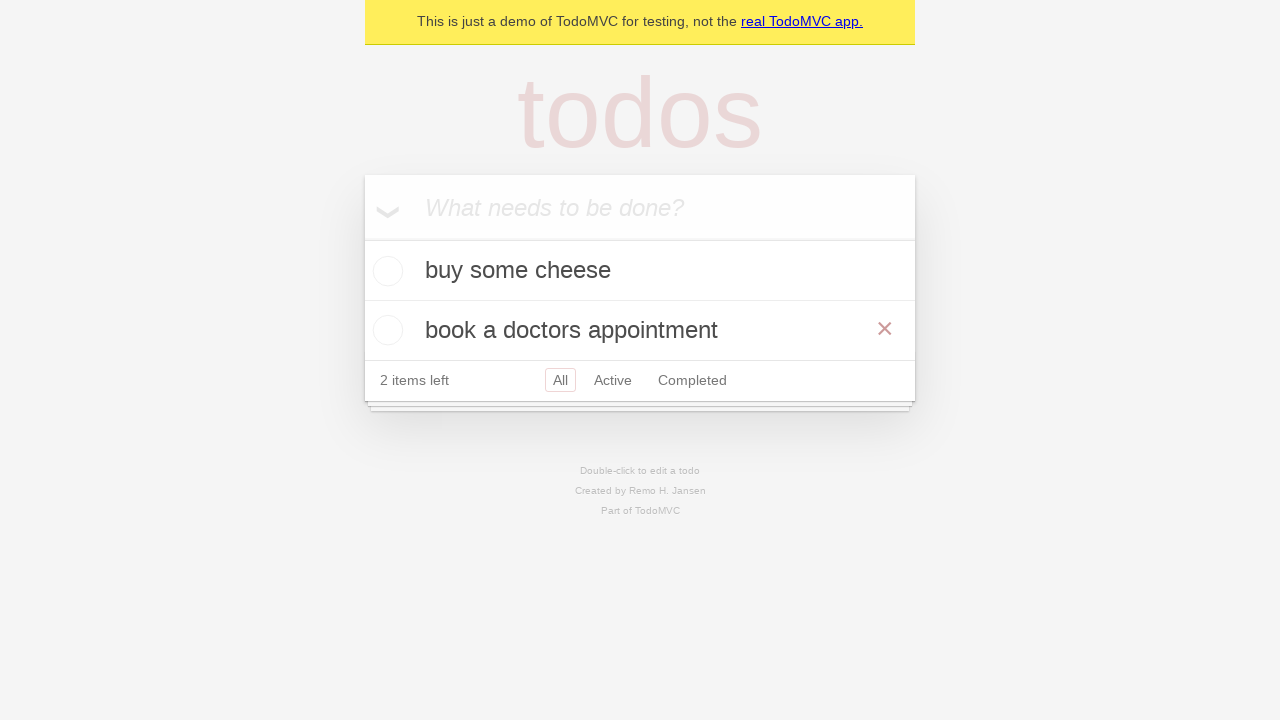

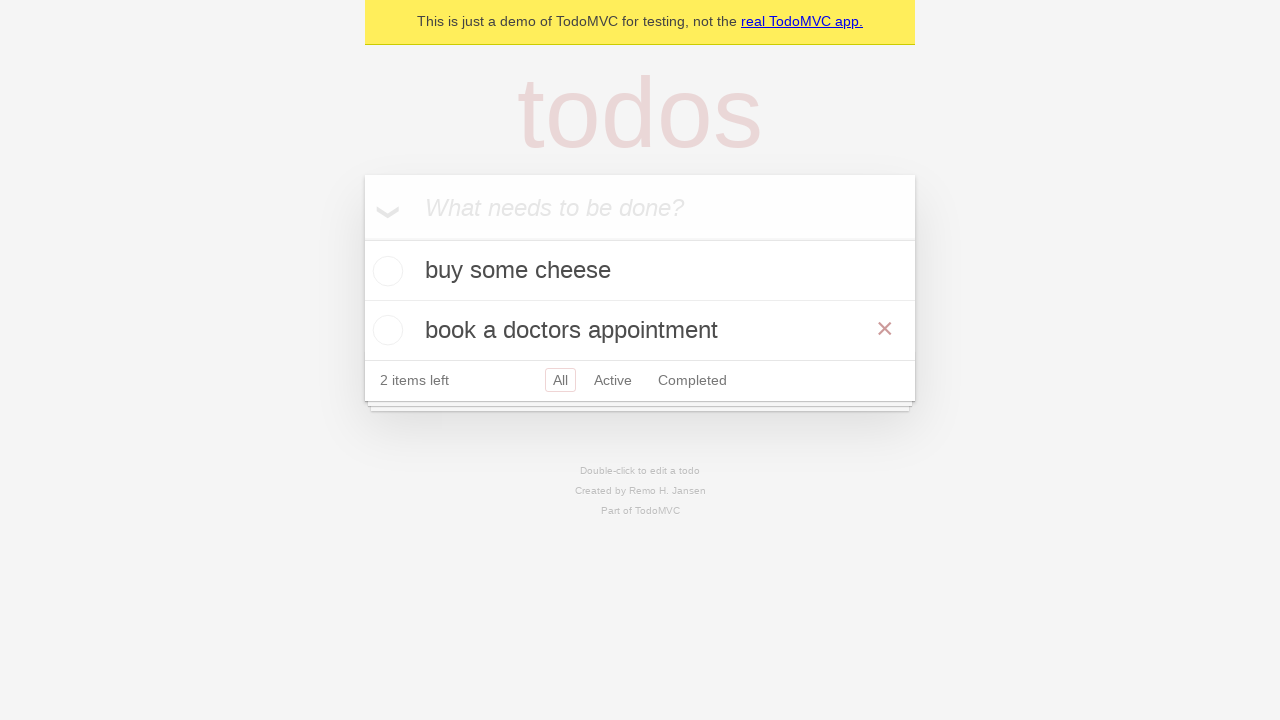